Tests the Elements section on DemoQA by filling out a text box form with name, email, and addresses, then navigating to the checkbox section and clicking on the Home checkbox.

Starting URL: https://demoqa.com/

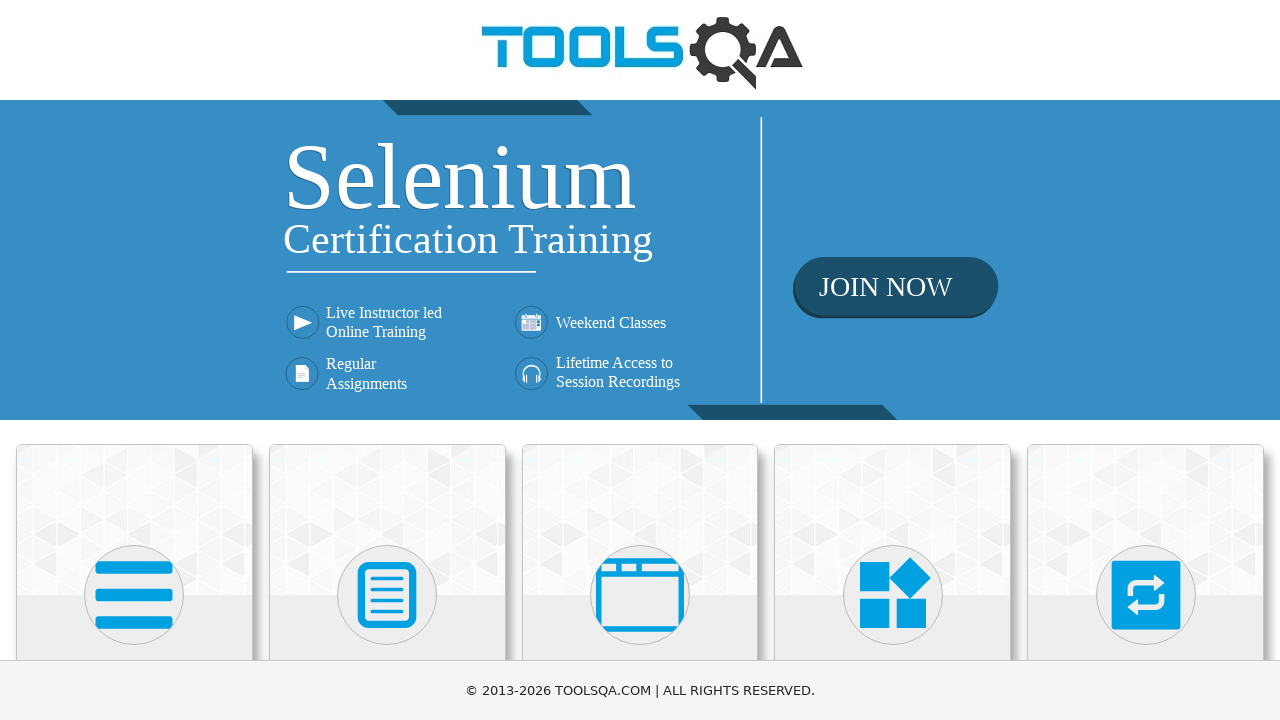

Clicked on Elements card at (134, 360) on xpath=//h5[contains(text(),'Elements')]
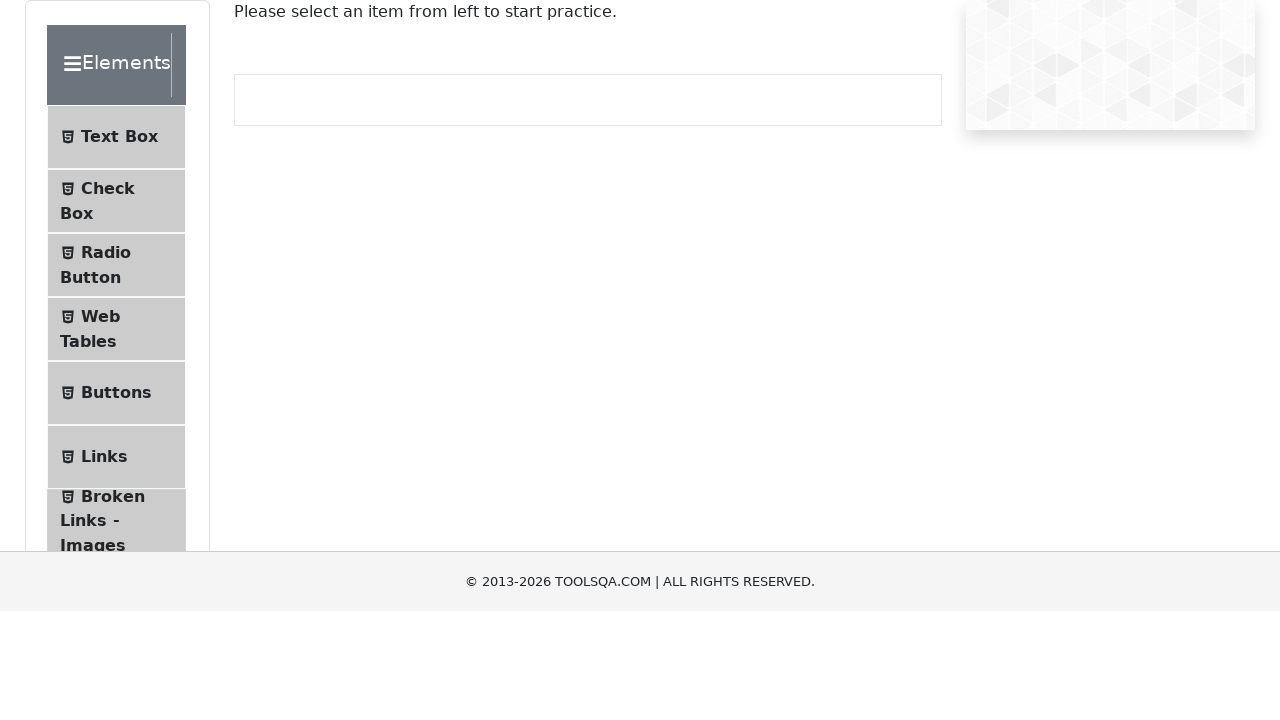

Clicked on Text Box menu item at (119, 261) on xpath=//span[contains(text(),'Text Box')]
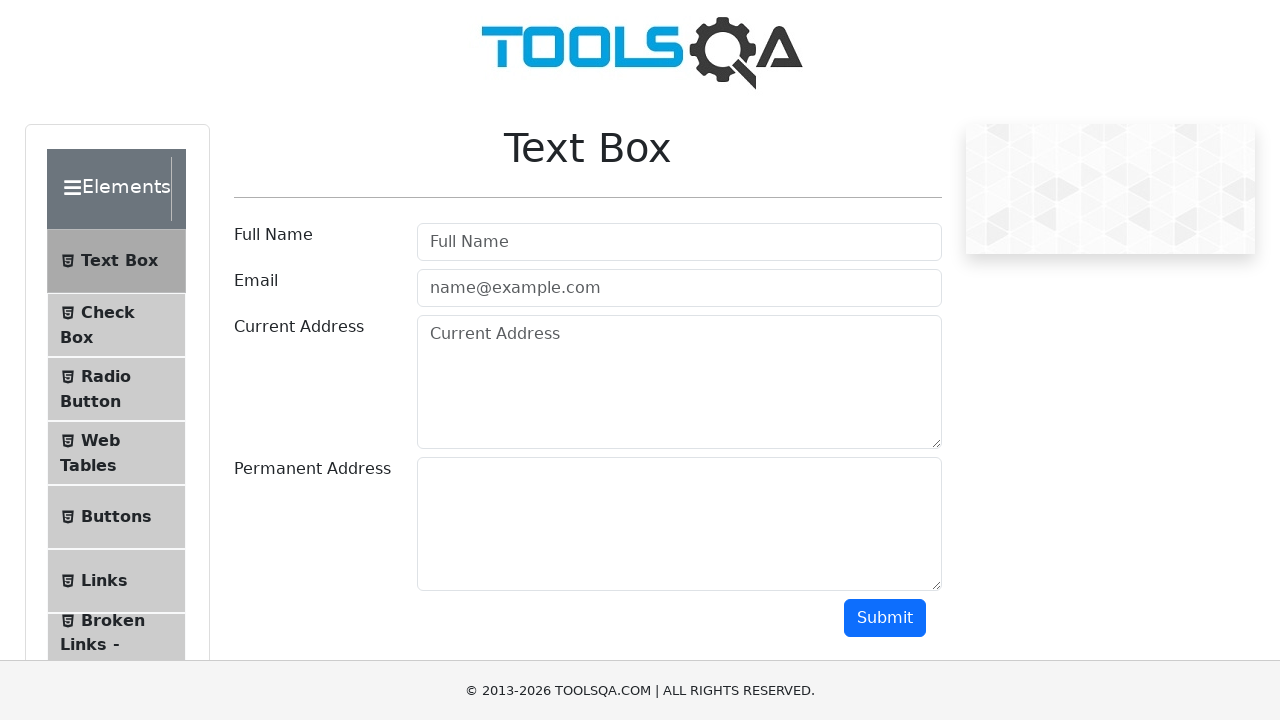

Filled in full name field with 'Nikku Verma' on #userName
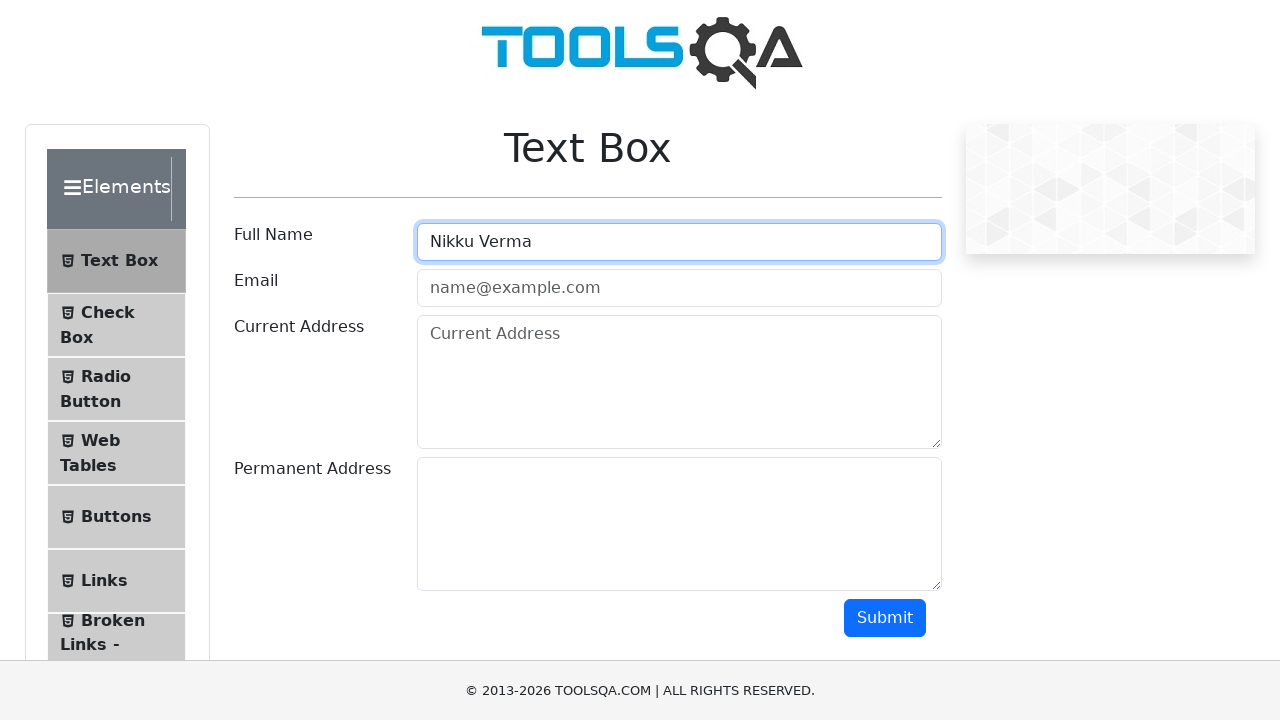

Filled in email field with 'nikkuv@gmail.com' on #userEmail
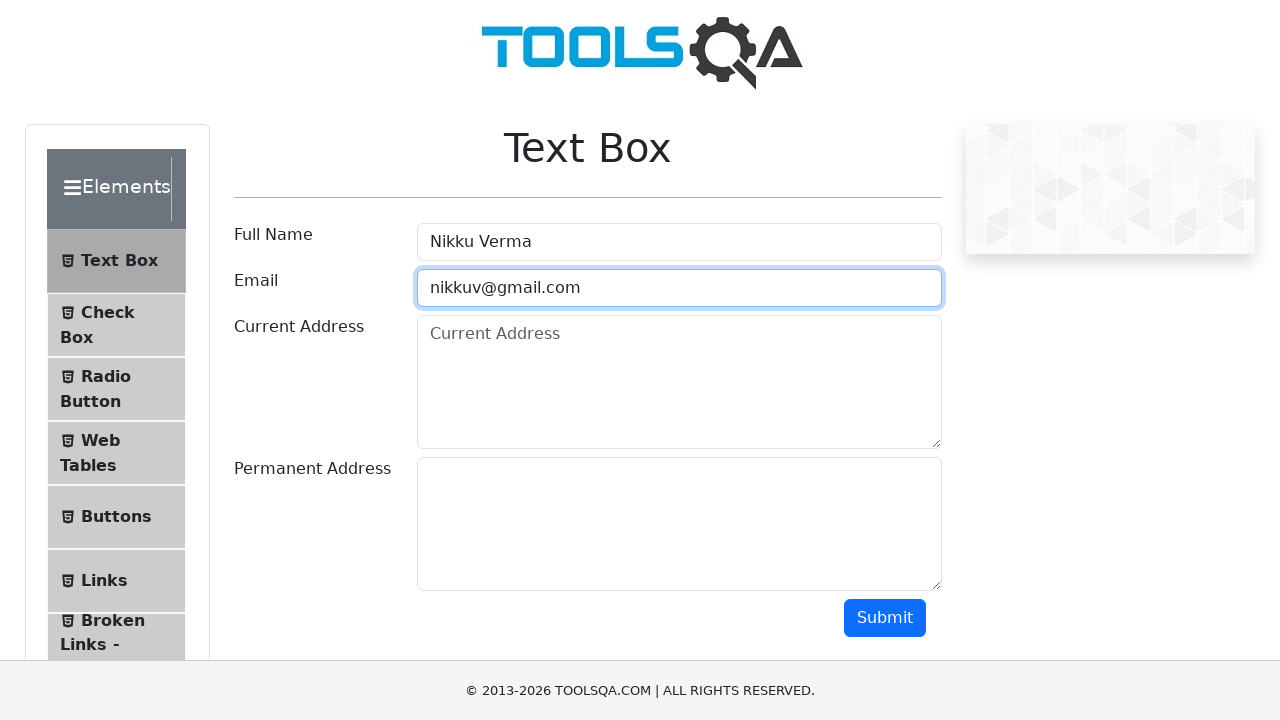

Filled in current address field with 'B 22, Pahariya, Varanasi' on #currentAddress
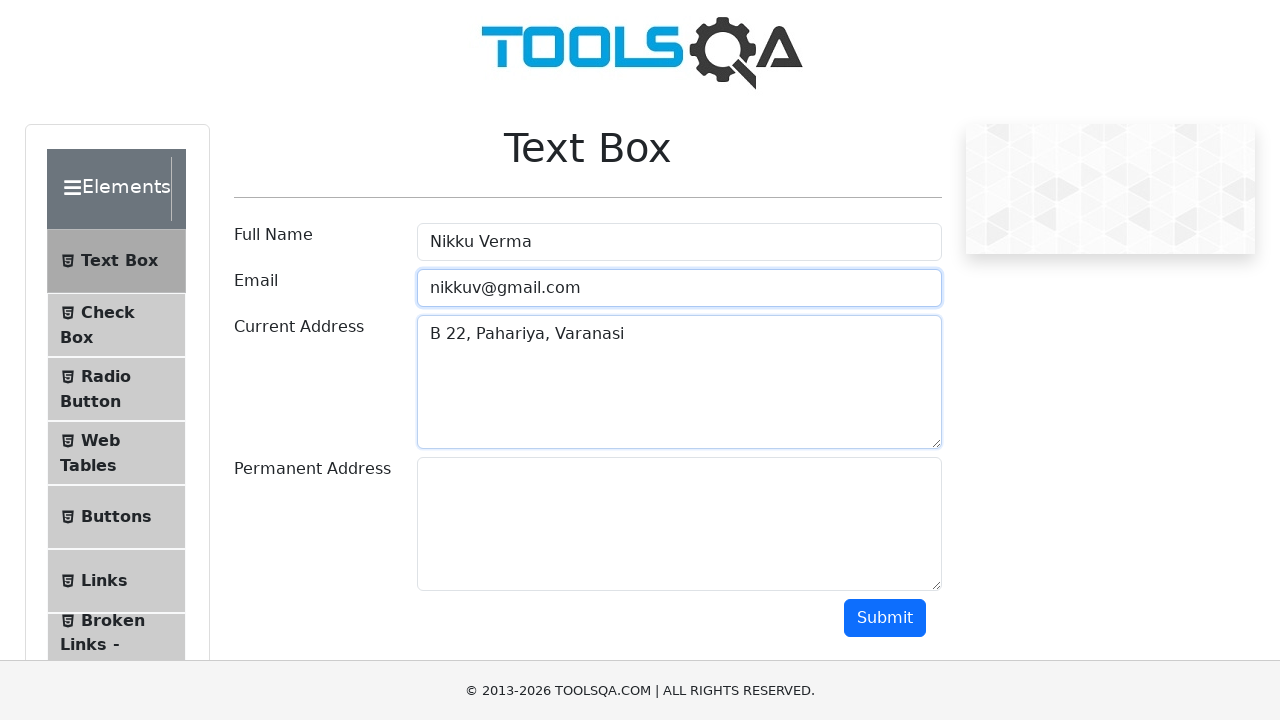

Filled in permanent address field with 'B 22, Pahariya, Varanasi' on #permanentAddress
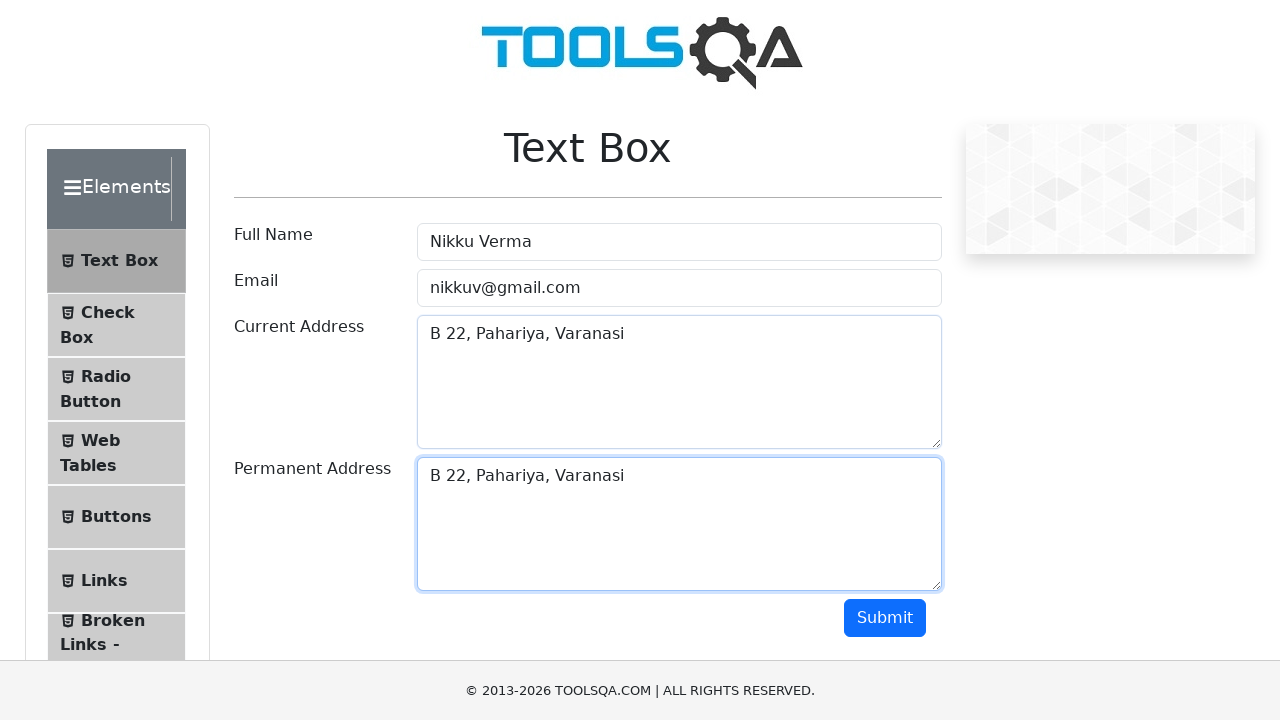

Clicked submit button to submit text box form at (885, 618) on #submit
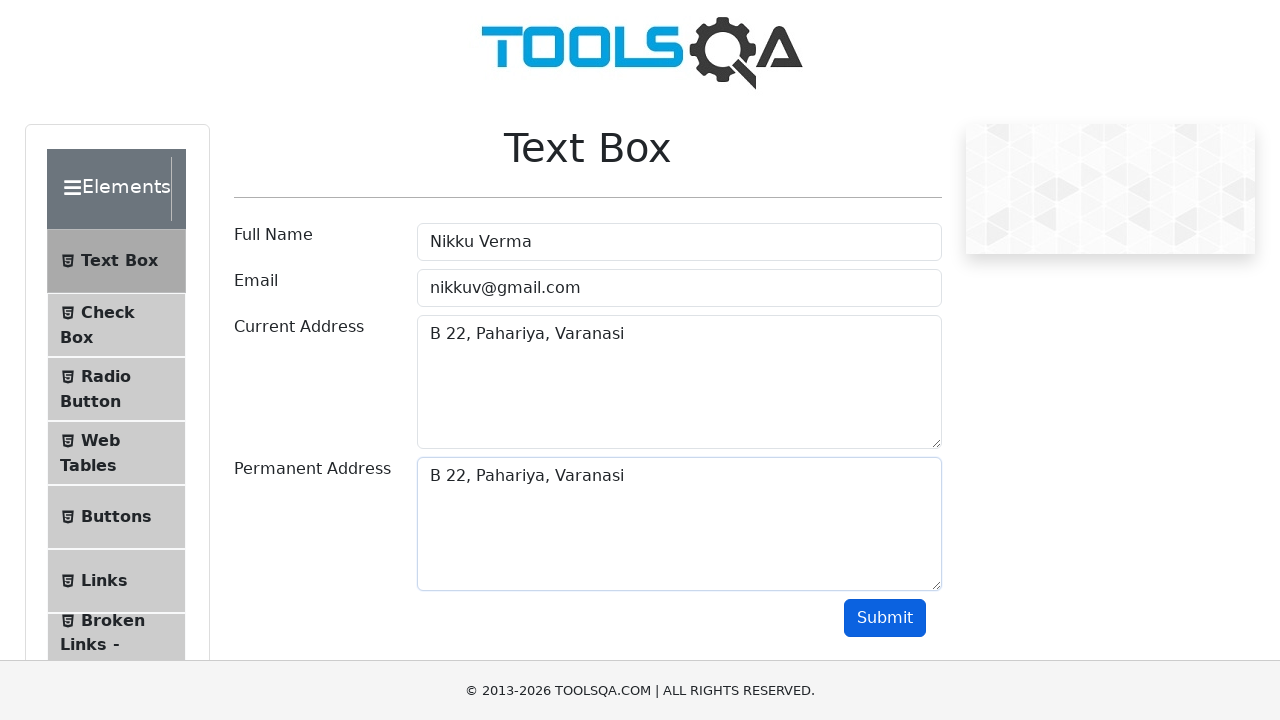

Clicked on Check Box menu item at (108, 312) on xpath=//span[contains(text(),'Check Box')]
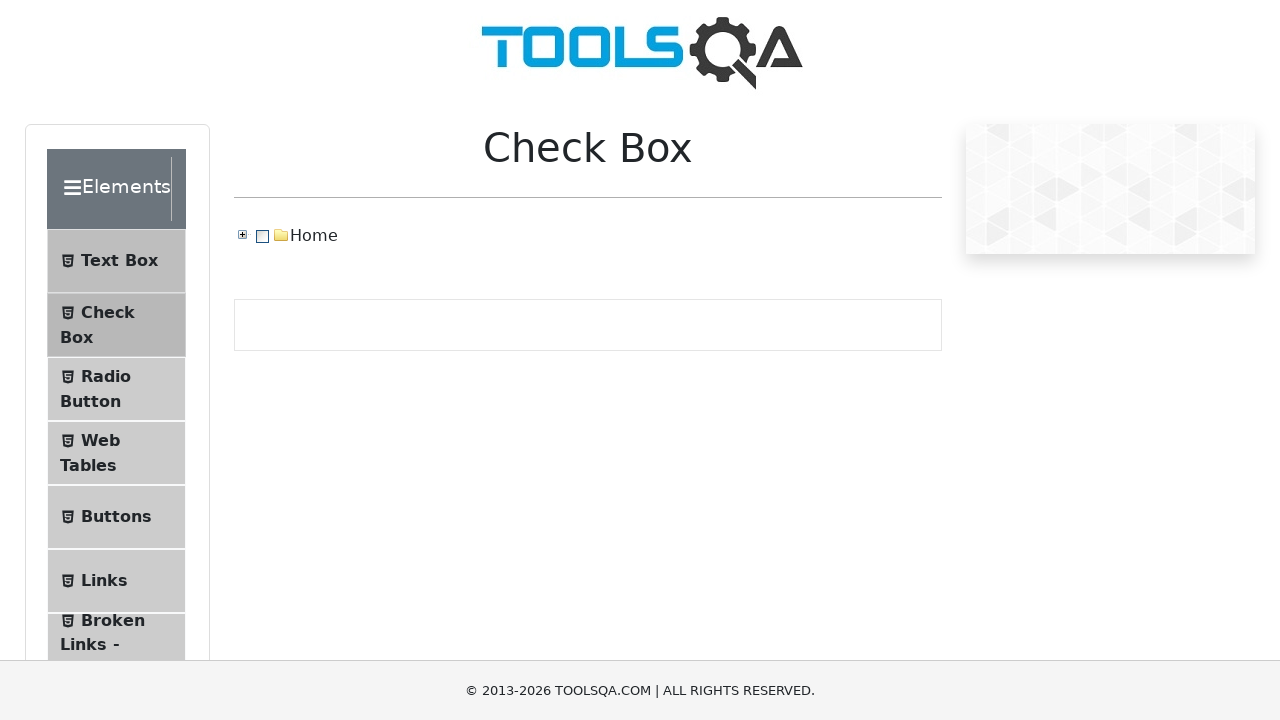

Clicked on Home checkbox at (314, 236) on xpath=//span[contains(text(),'Home')]
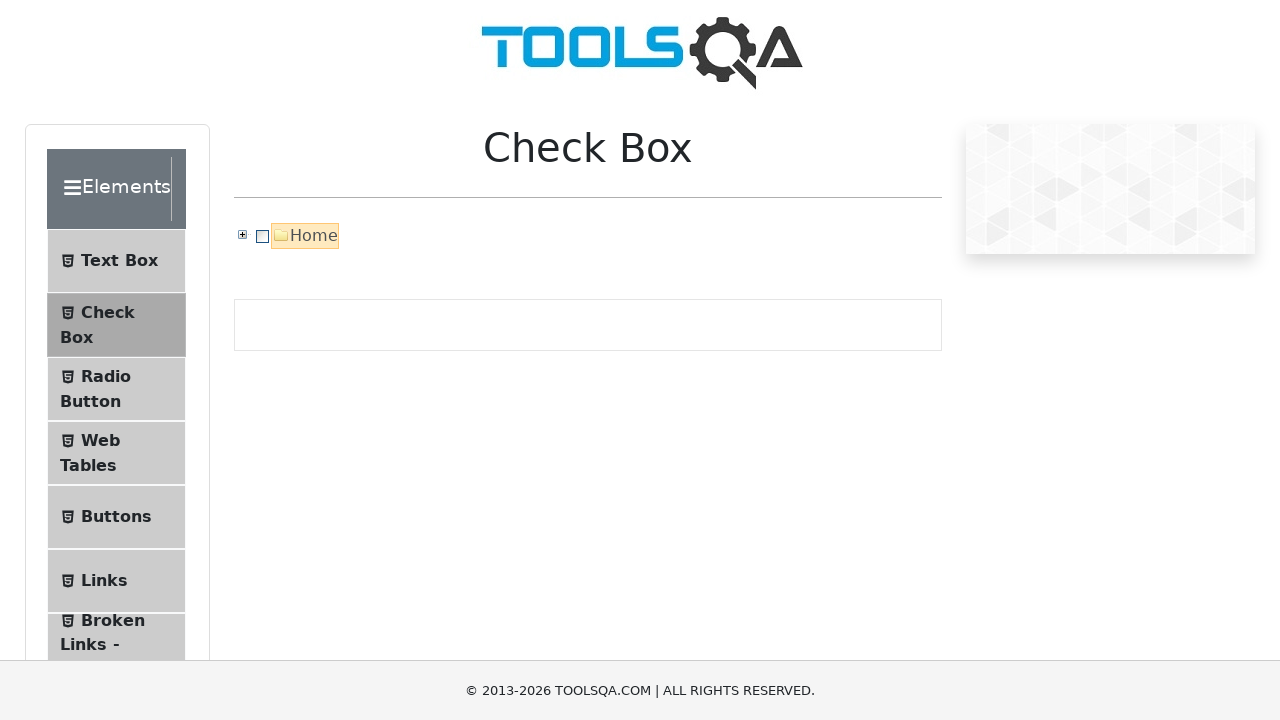

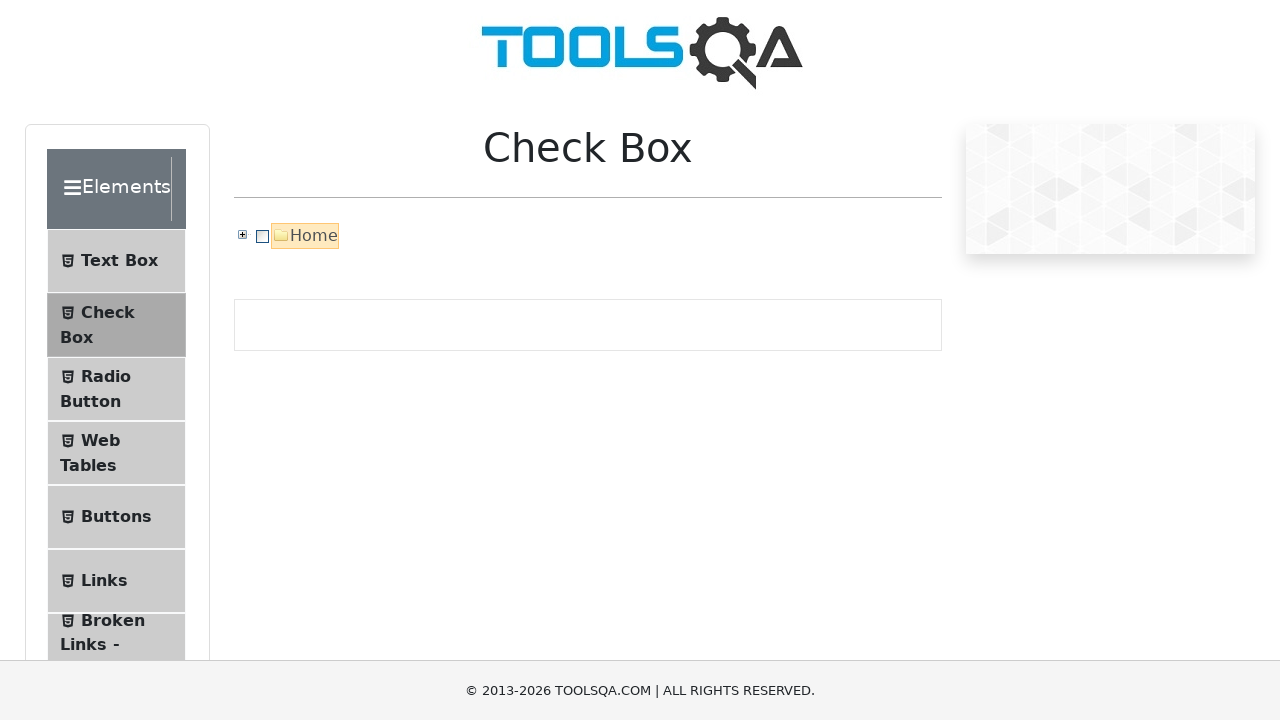